Finds and clicks a link with mathematically calculated text, then fills out a registration form with test data

Starting URL: http://suninjuly.github.io/find_link_text

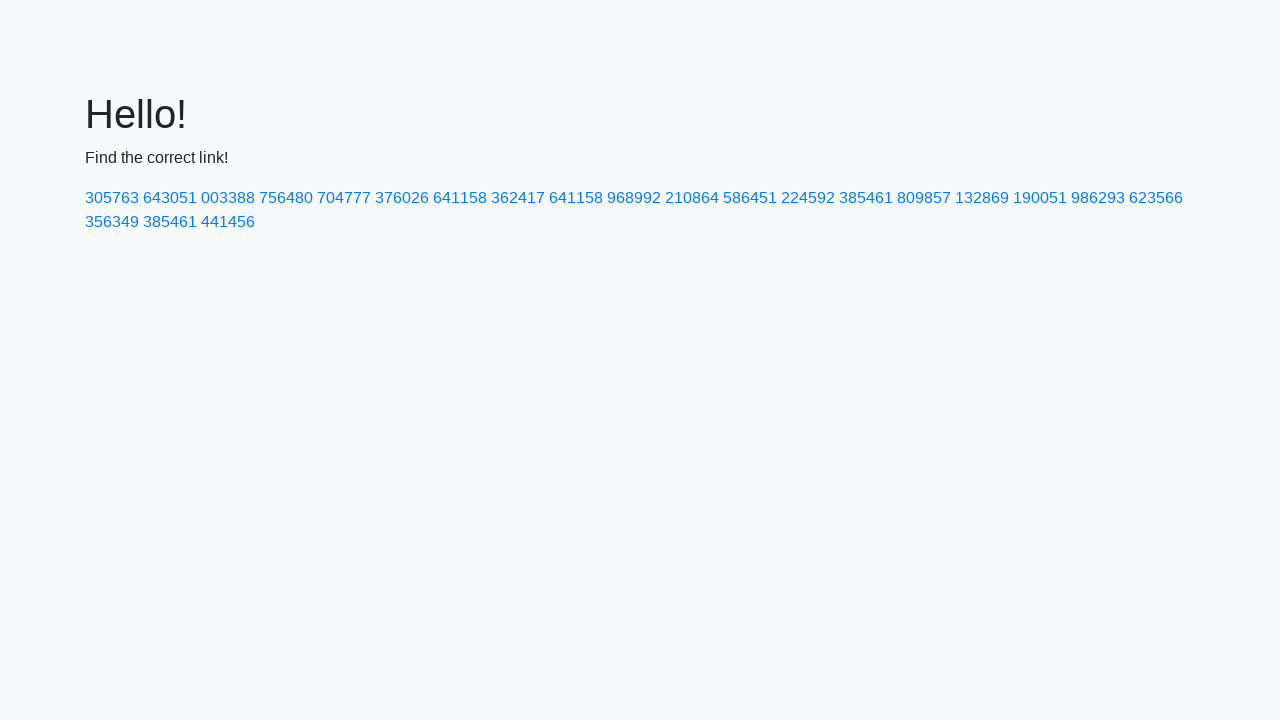

Clicked link with mathematically calculated text '224592' at (808, 198) on a:has-text('224592')
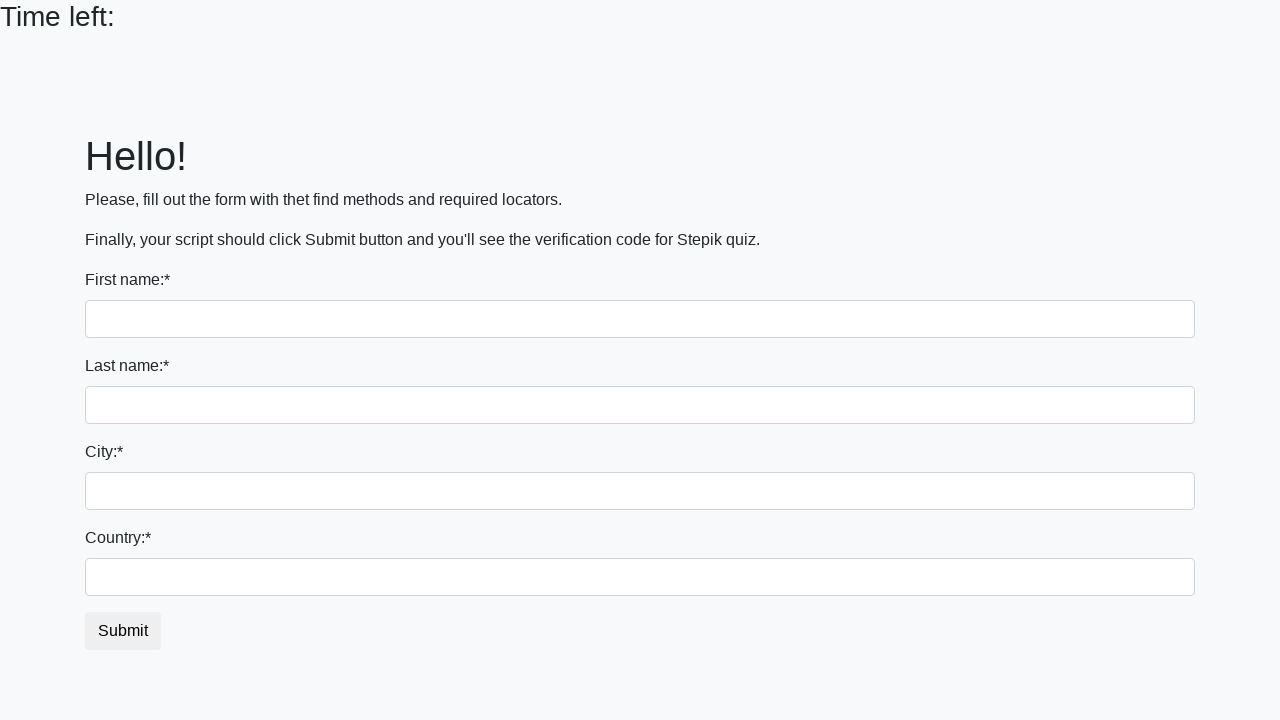

Filled first name field with 'John' on input:first-of-type
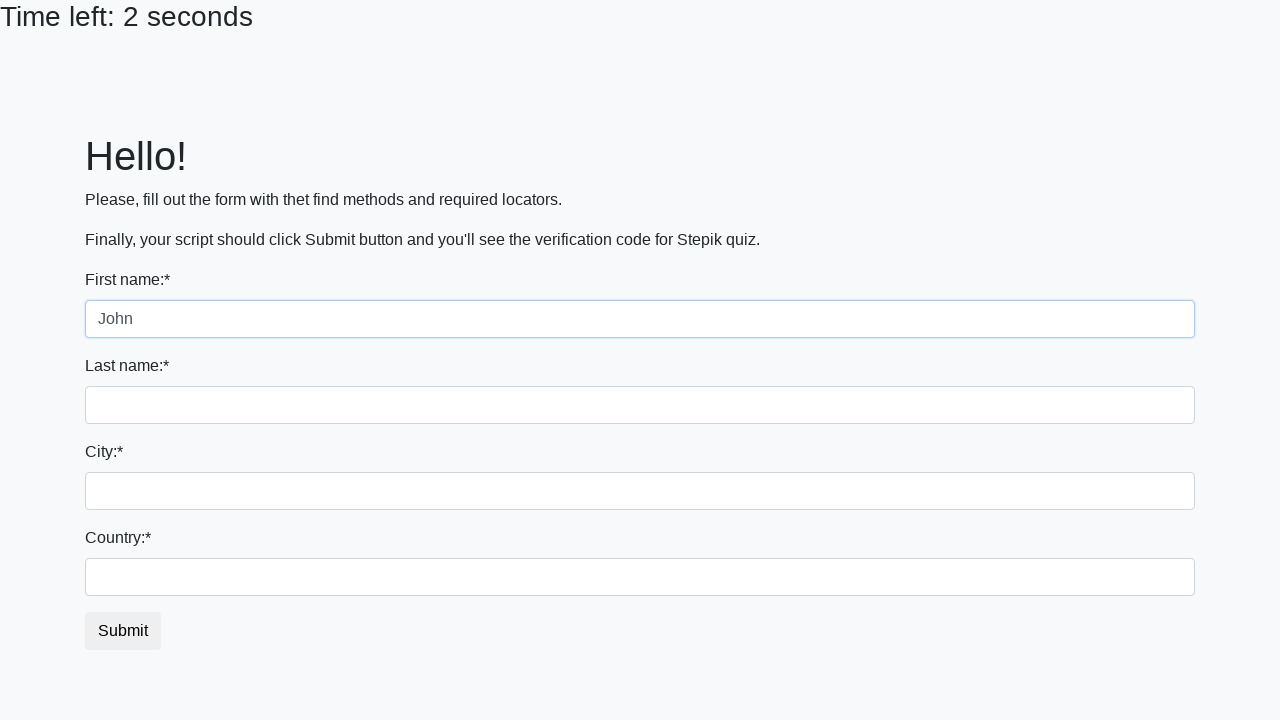

Filled last name field with 'Smith' on input[name='last_name']
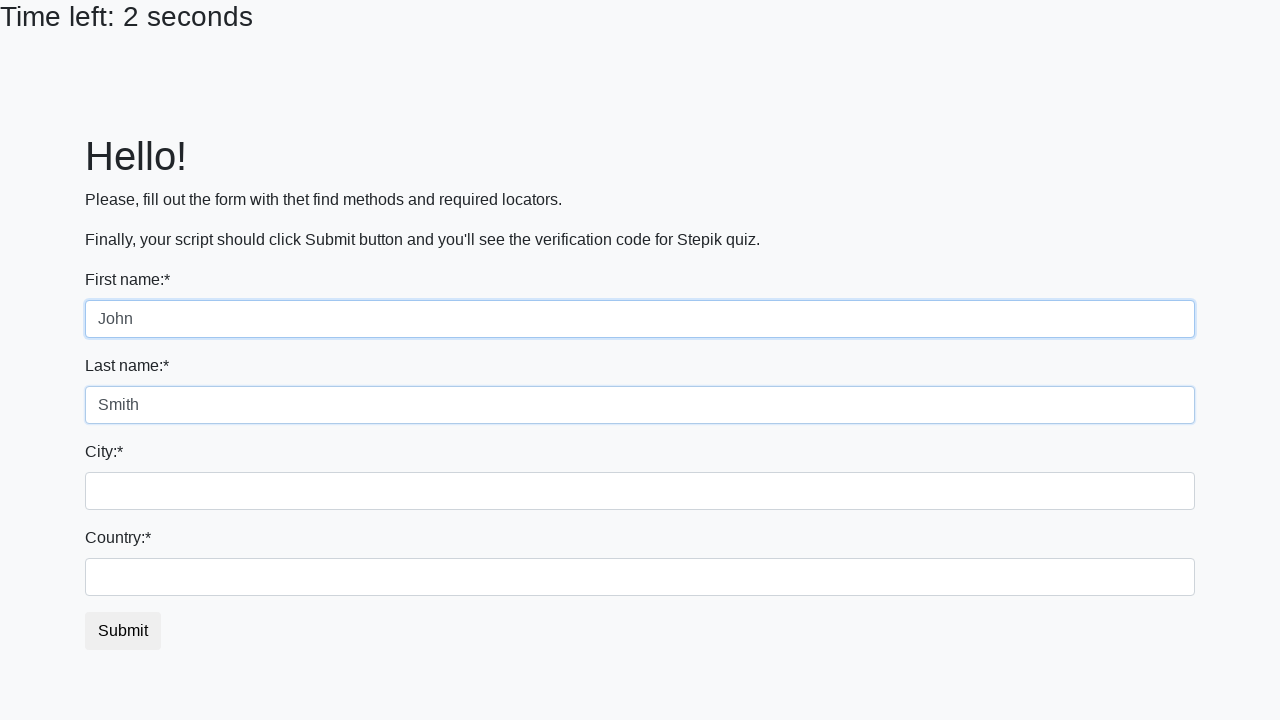

Filled city field with 'New York' on .form-control.city
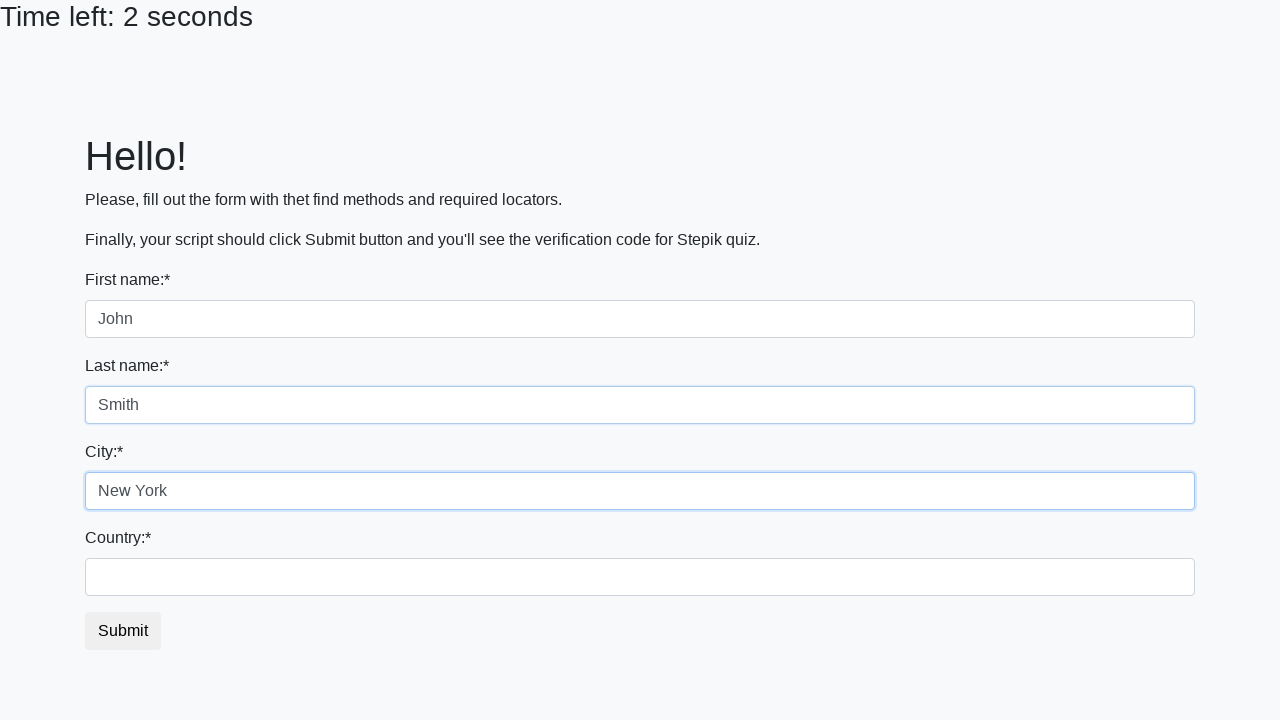

Filled country field with 'United States' on #country
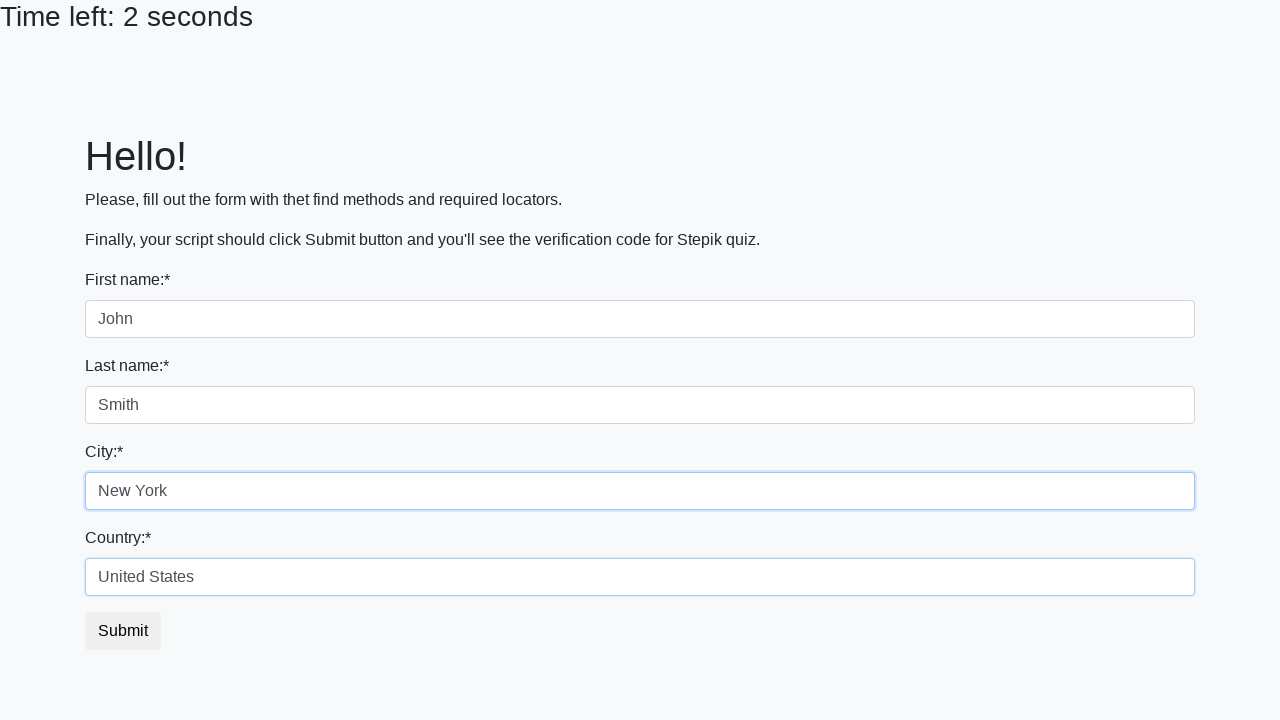

Clicked submit button to register at (123, 631) on button
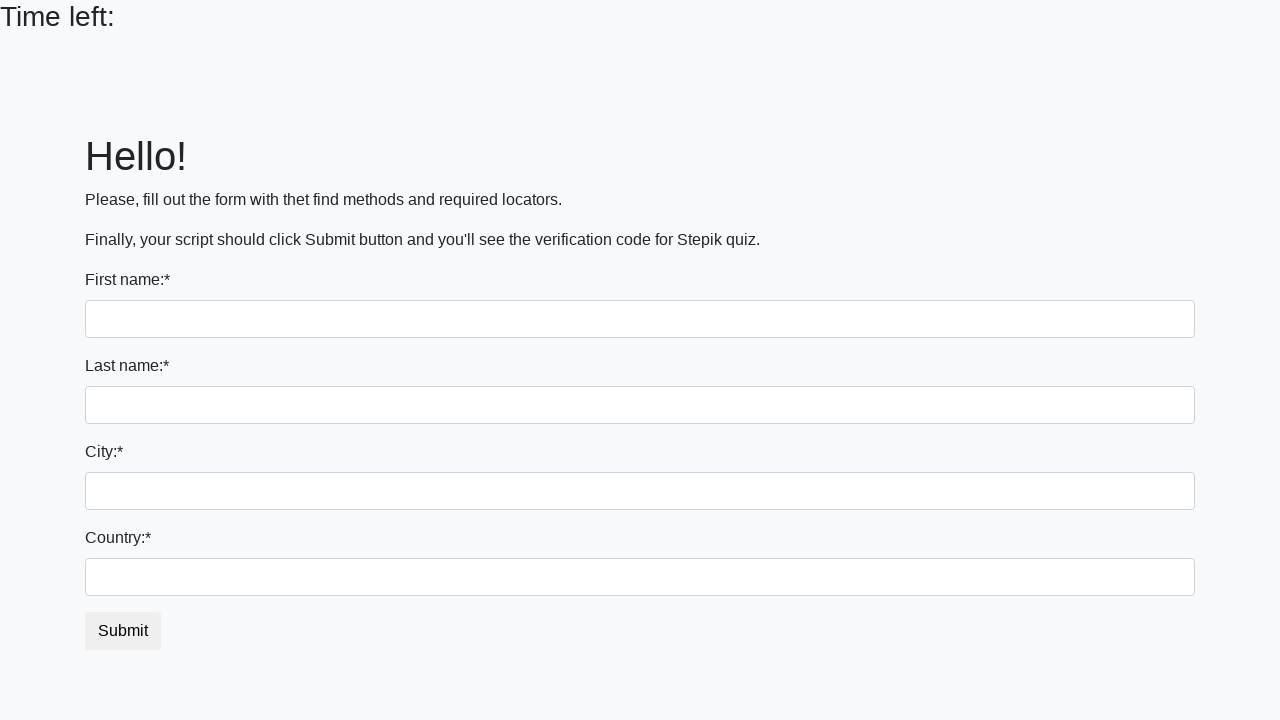

Waited for form submission to complete
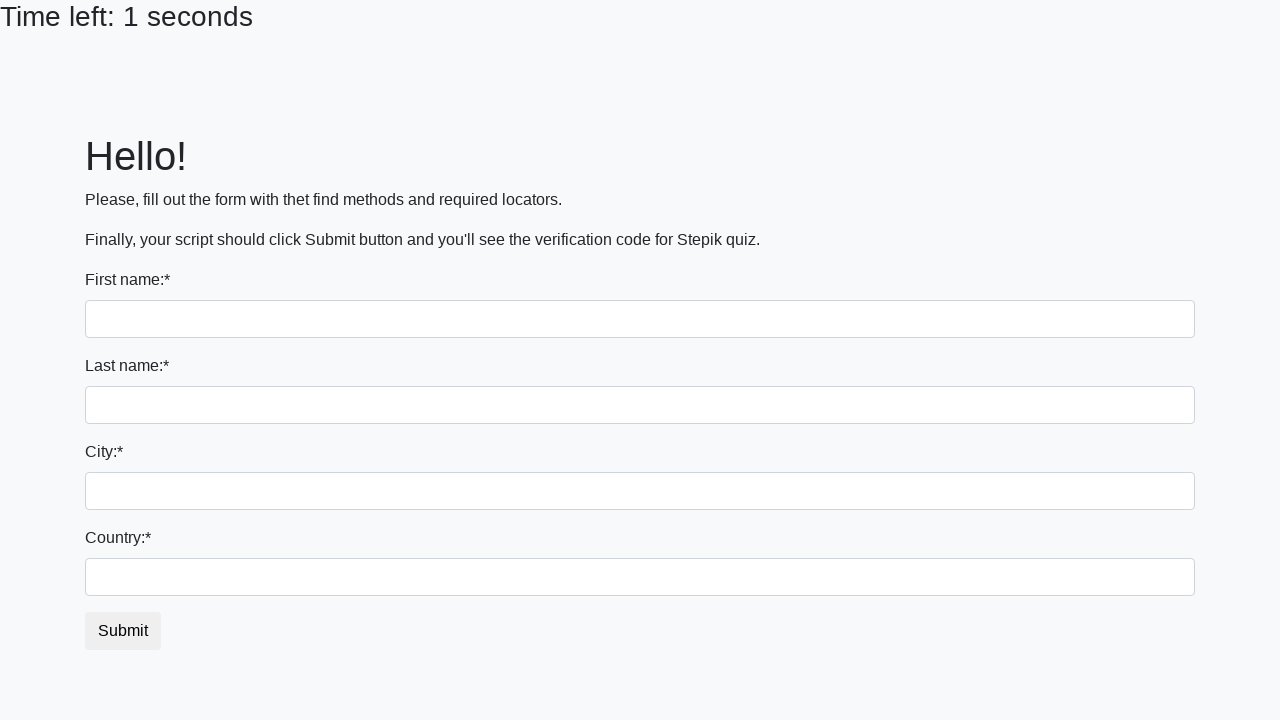

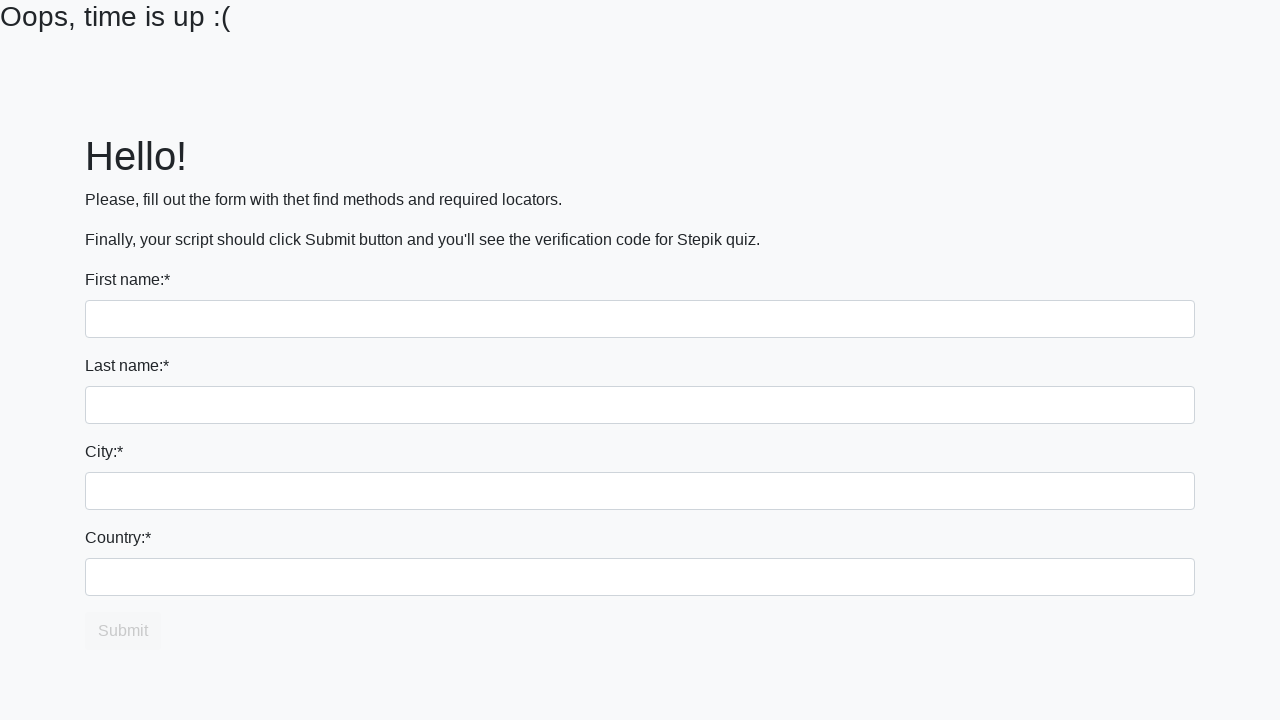